Tests the text box form on demoqa.com by filling in name, email, current address, and permanent address fields, then submitting the form.

Starting URL: https://demoqa.com/text-box

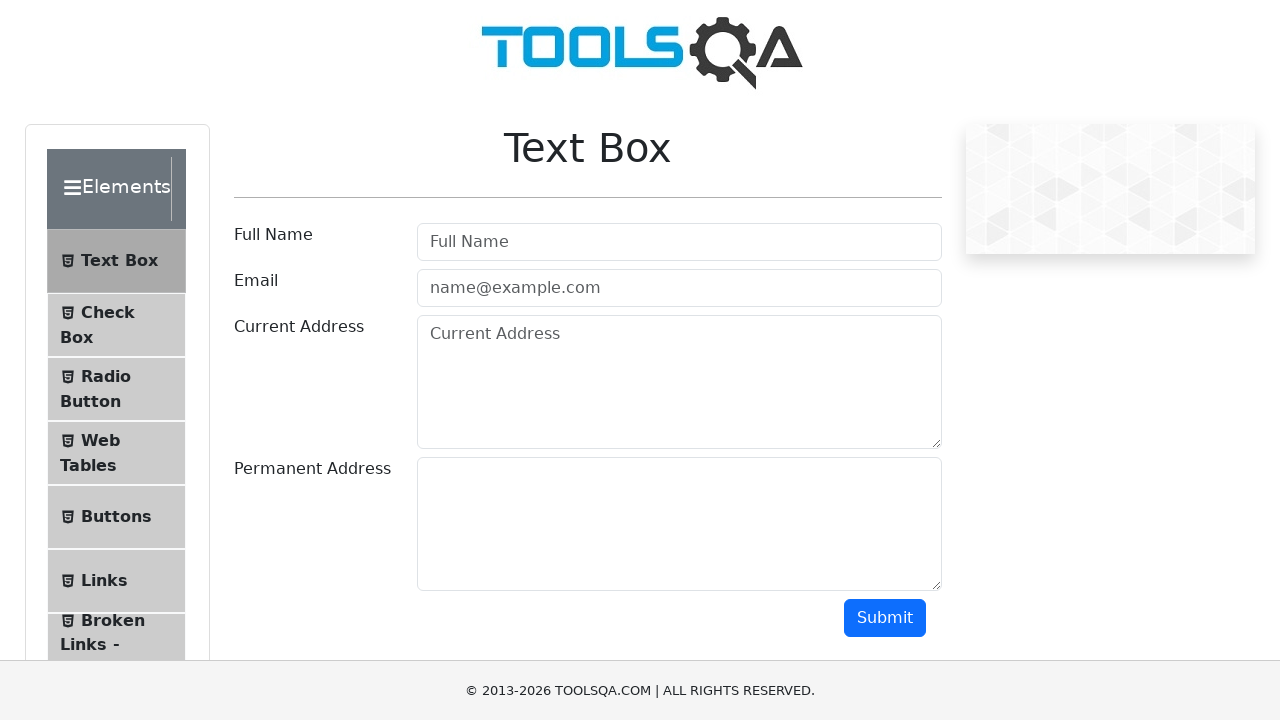

Filled name field with 'Adam Abshire' on #userName
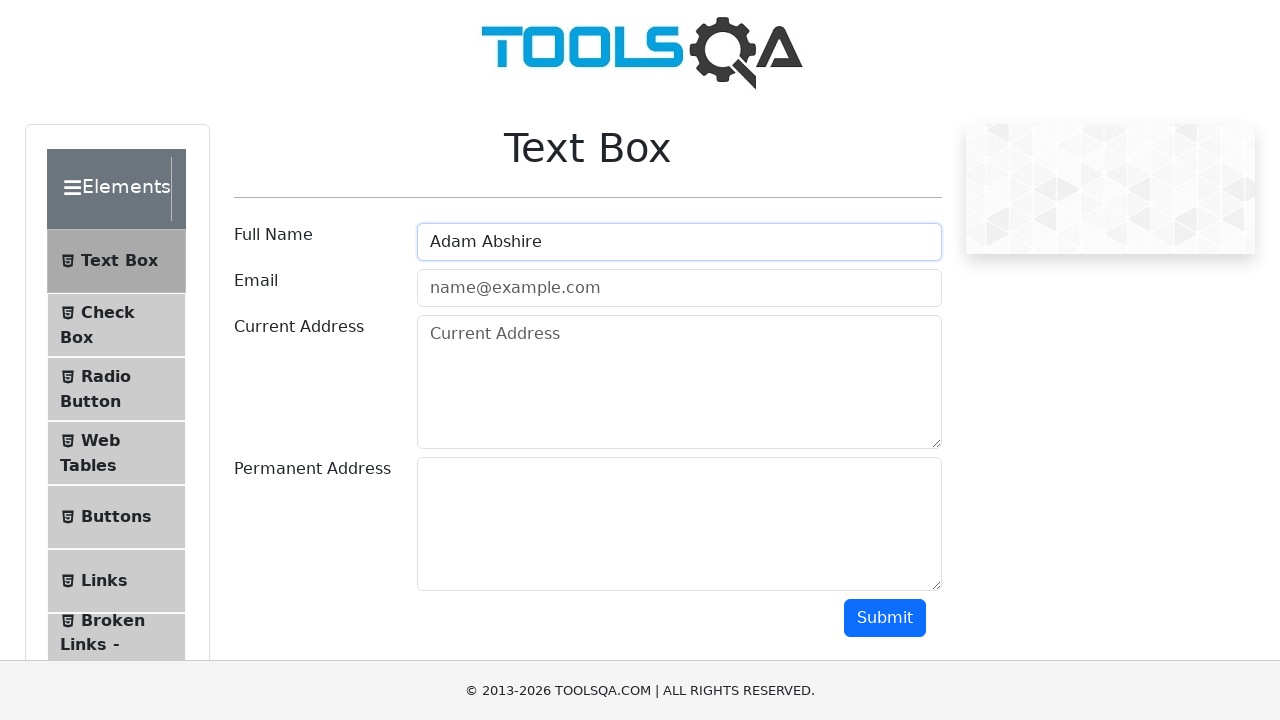

Filled email field with 'adam.abshire@gmail.com' on #userEmail
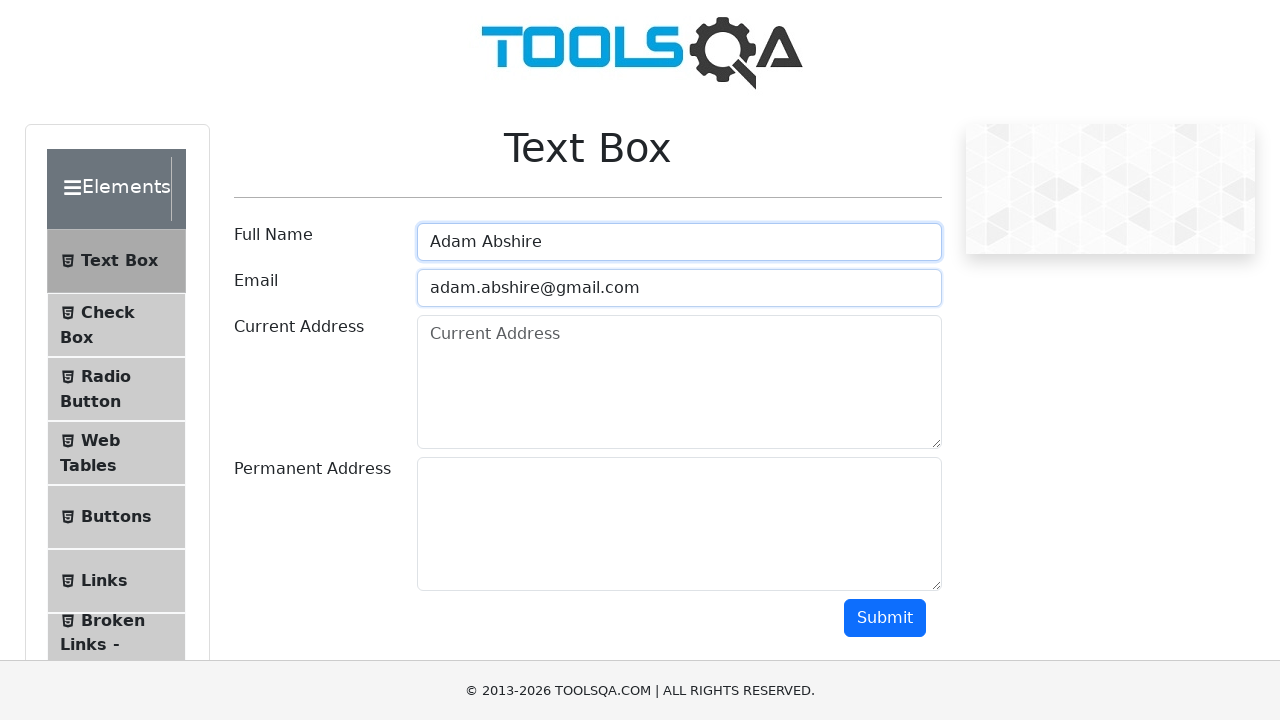

Filled current address field with '1 West Pratt Street Baltimore MD 21201' on #currentAddress
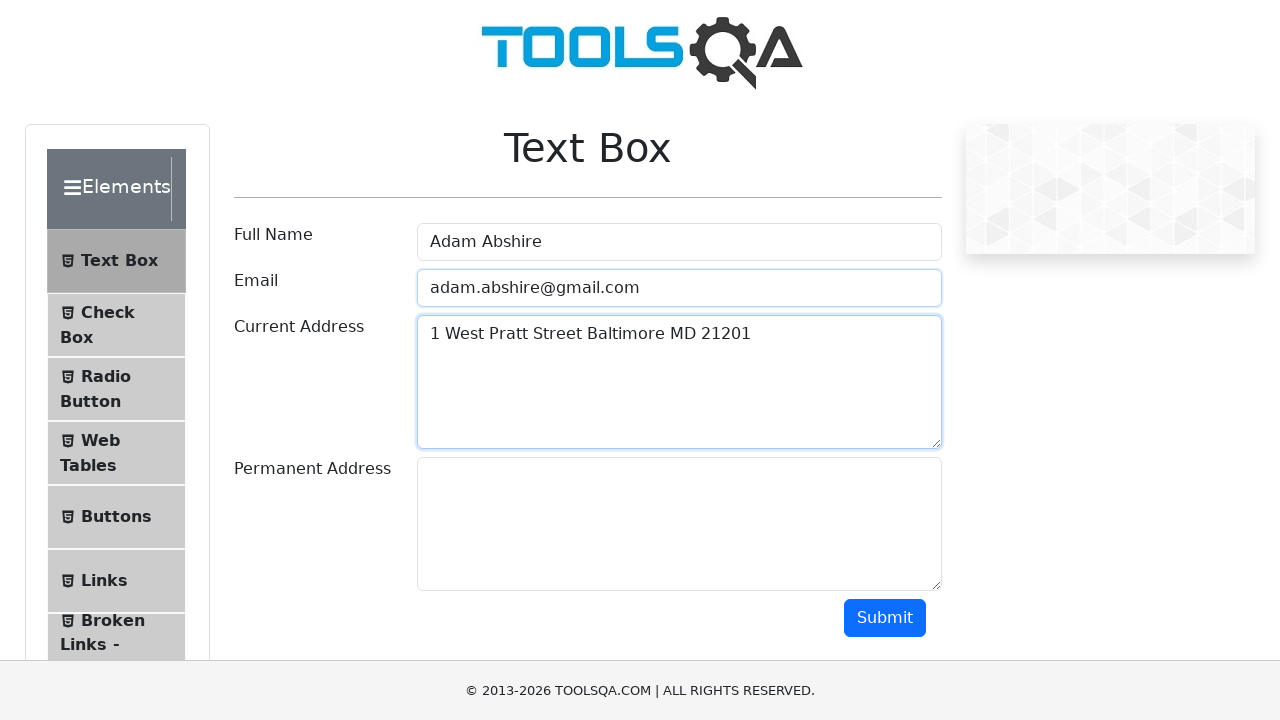

Filled permanent address field with '10 Mt. Washington Blvd Baltimore MD 21202' on #permanentAddress
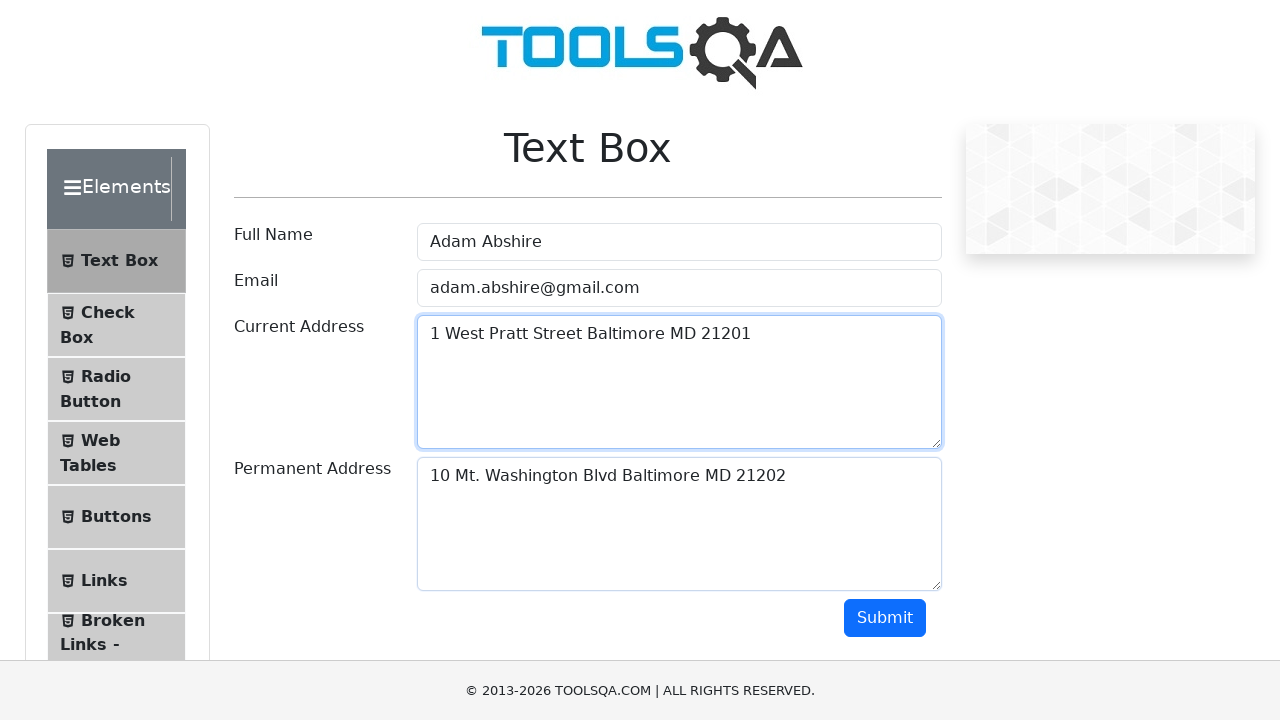

Clicked submit button to submit the form at (885, 618) on #submit
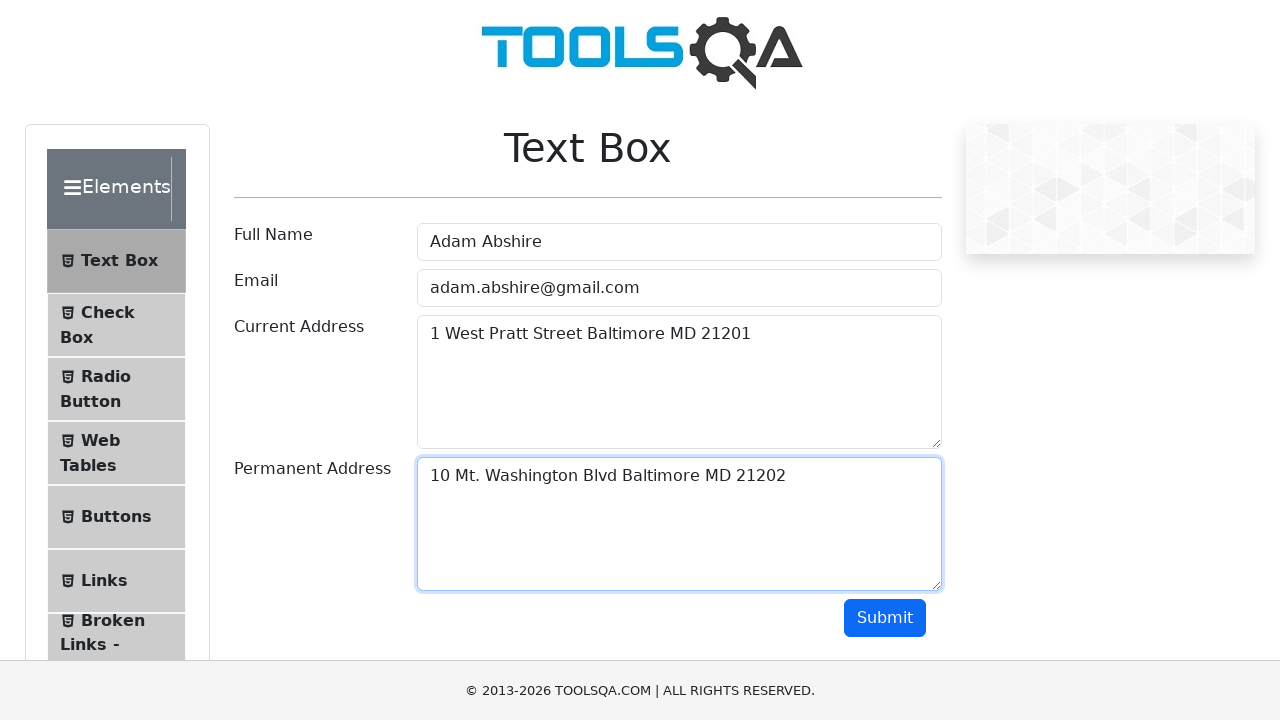

Form output appeared after submission
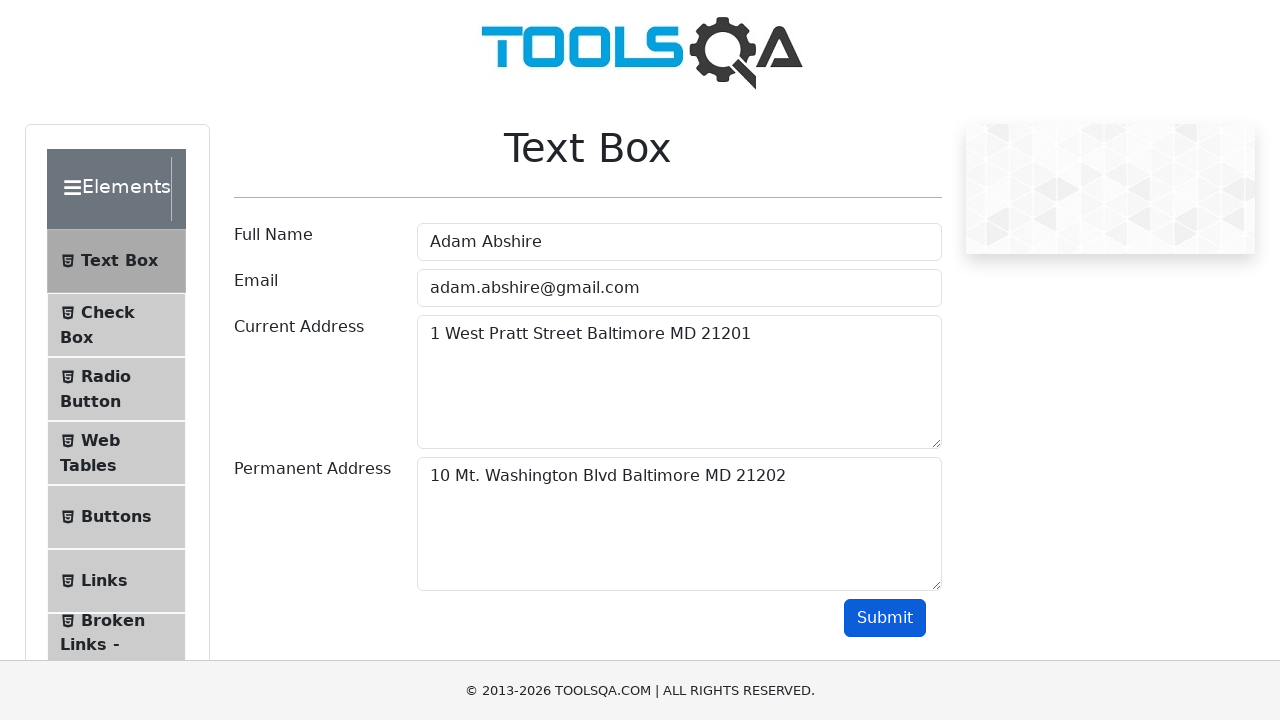

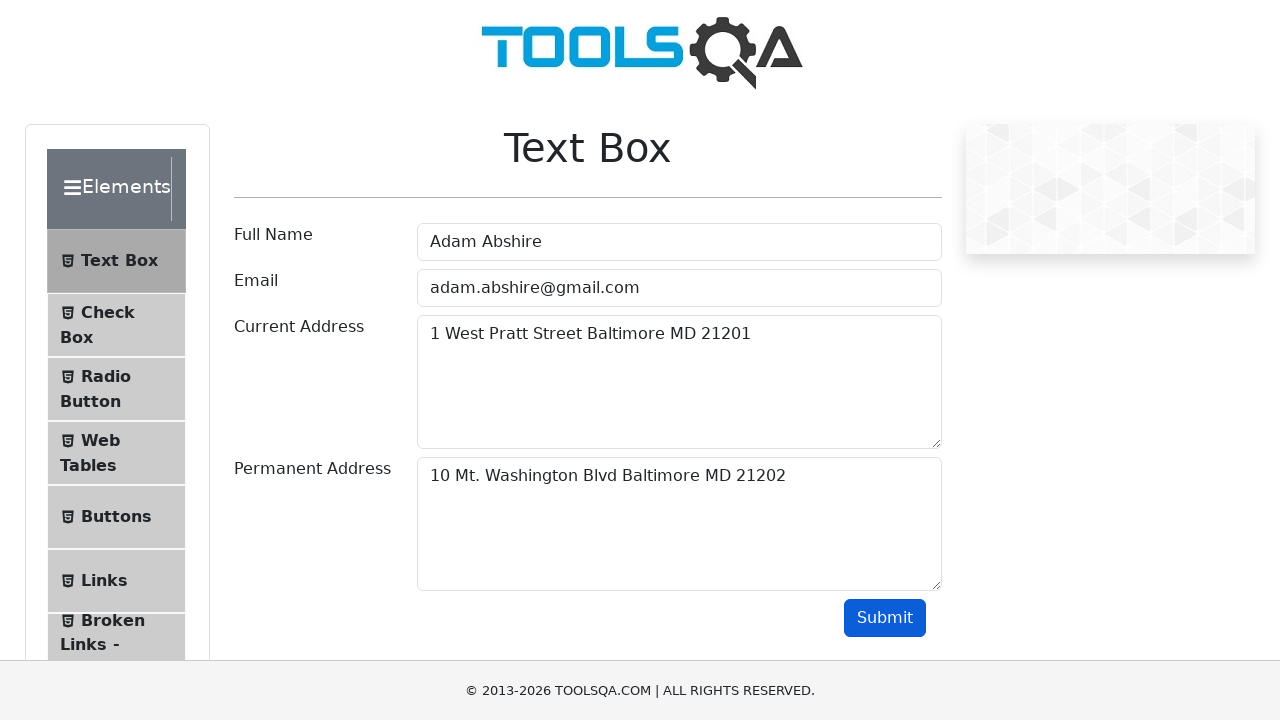